Tests hover functionality by moving the mouse over three images and verifying that corresponding user information becomes visible after each hover action.

Starting URL: https://practice.cydeo.com/hovers

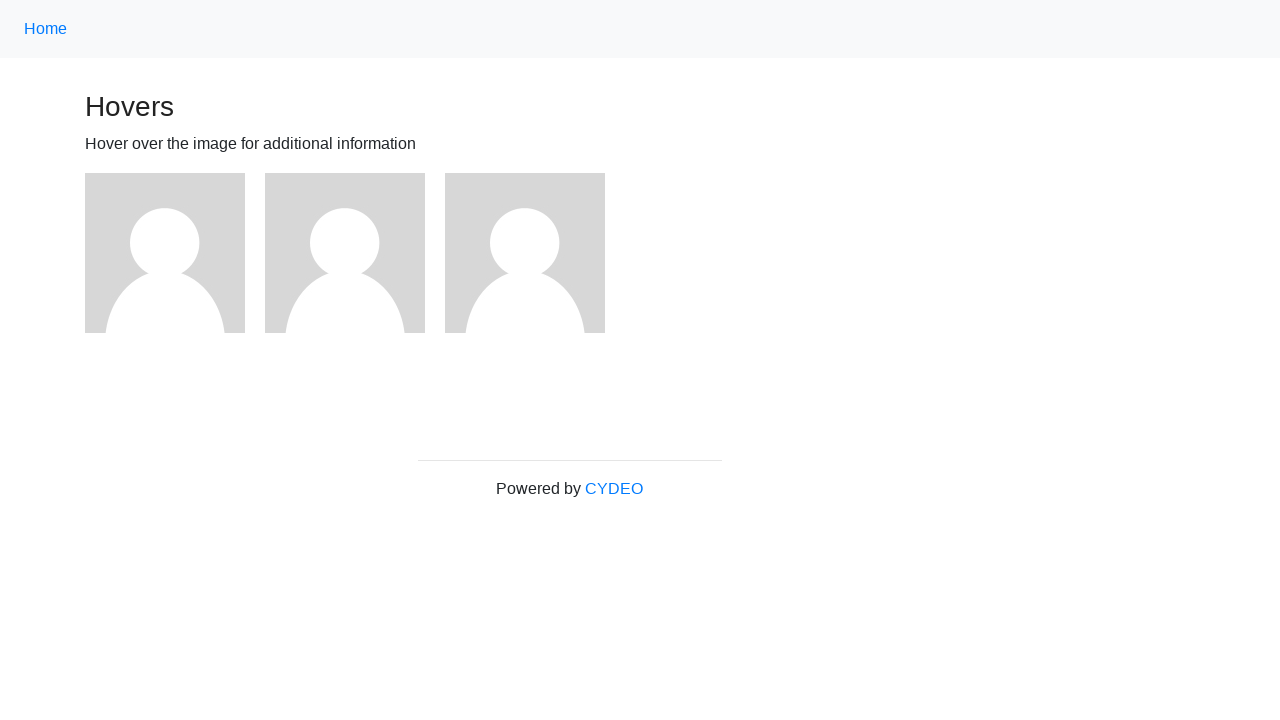

Hovered over the first image at (165, 253) on (//img)[1]
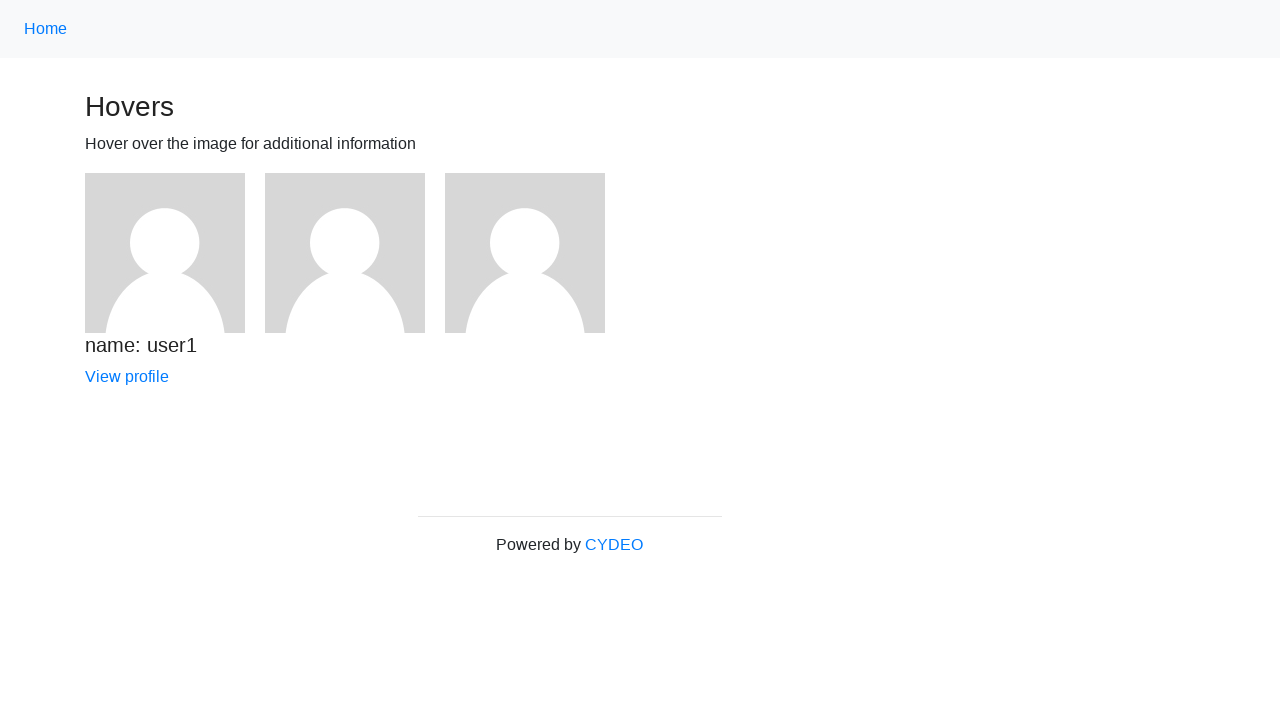

First user information became visible after hover
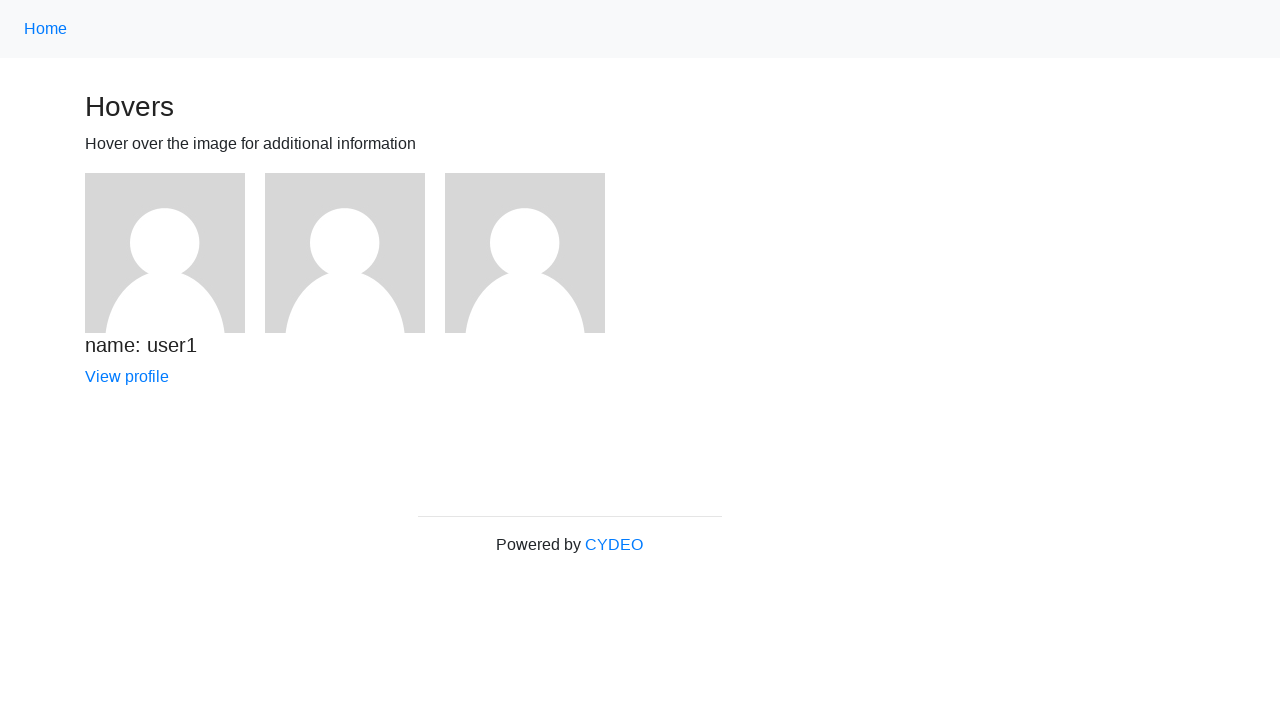

Hovered over the second image at (345, 253) on (//img)[2]
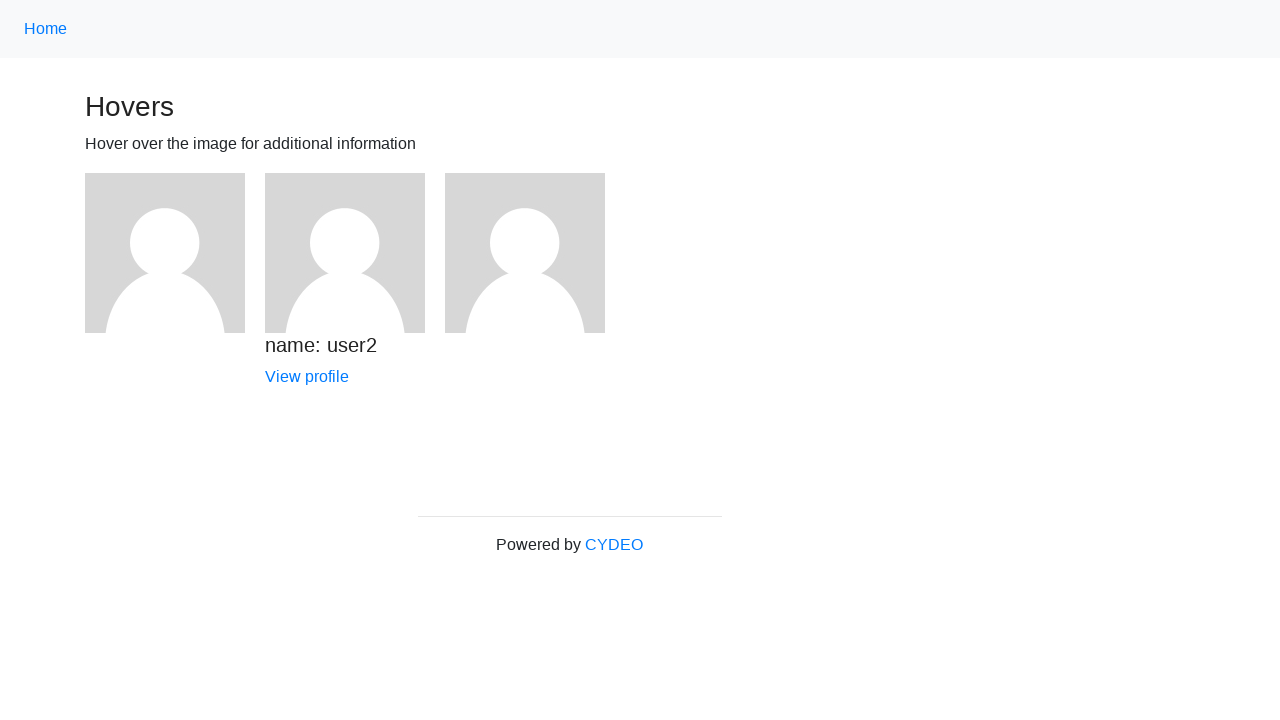

Second user information became visible after hover
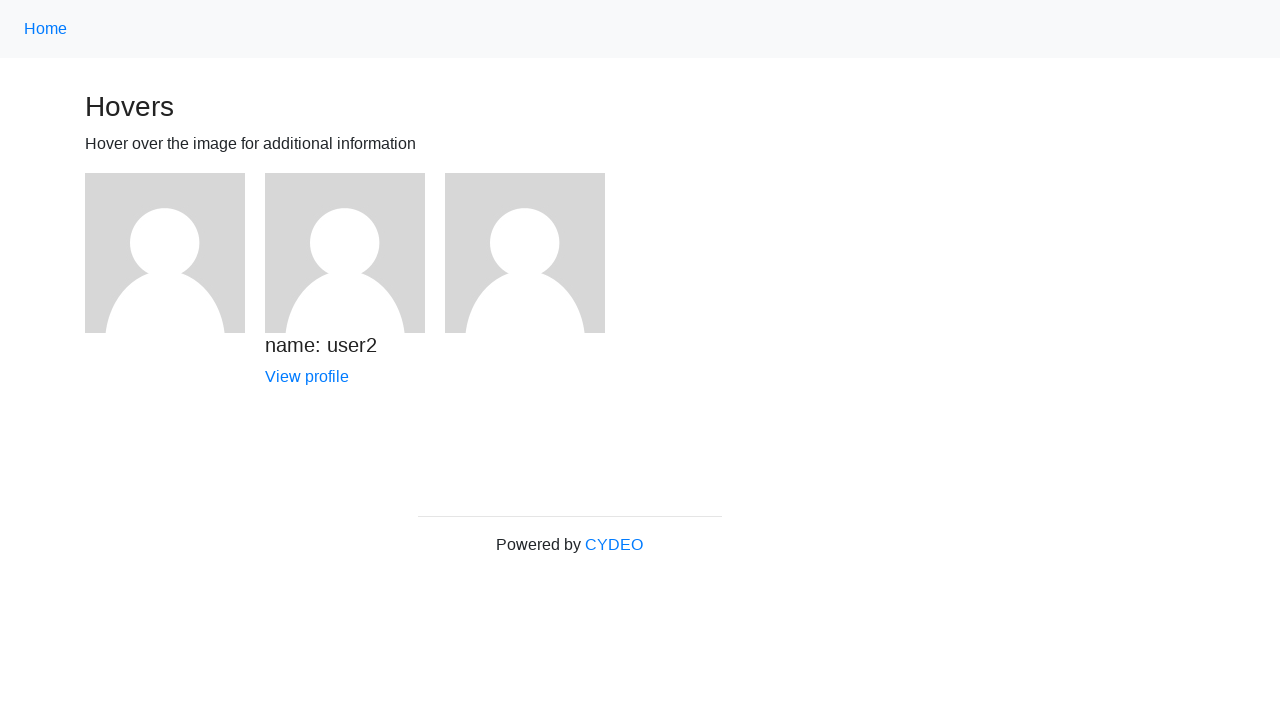

Hovered over the third image at (525, 253) on (//img)[3]
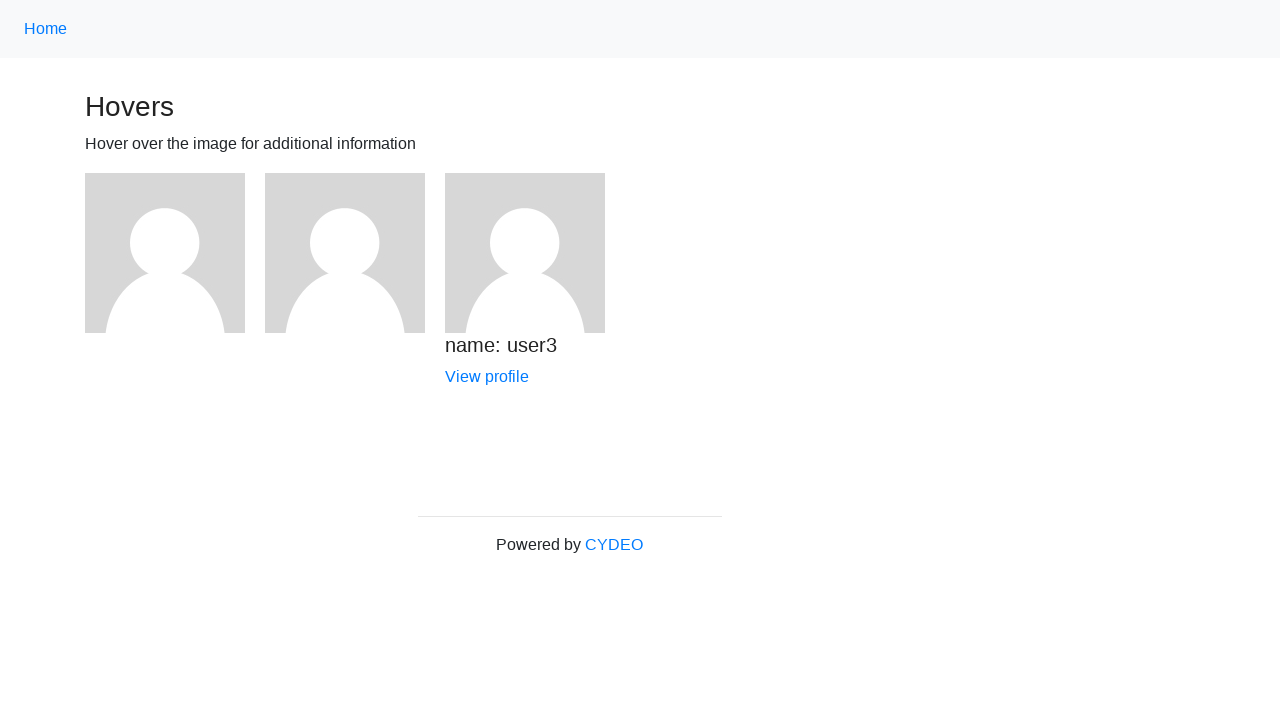

Third user information became visible after hover
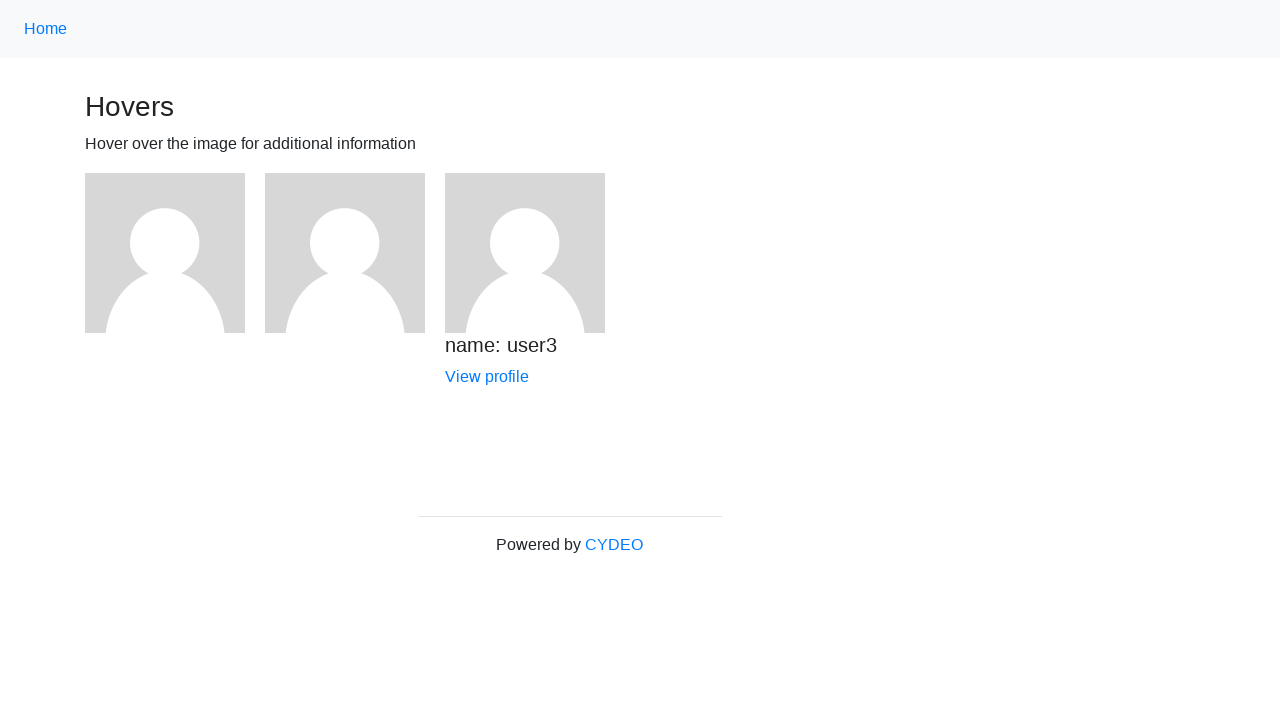

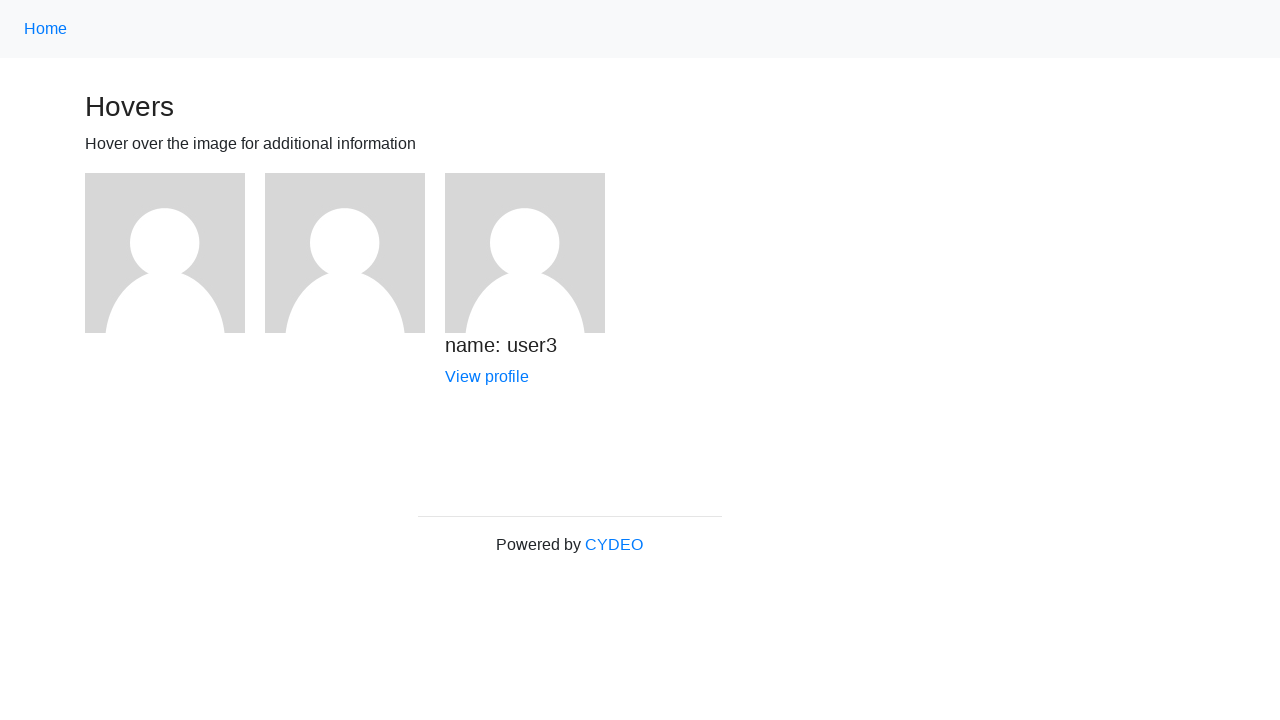